Tests tooltip functionality by hovering over an element and verifying the tooltip text appears correctly

Starting URL: https://www.w3schools.com/css/css_tooltip.asp

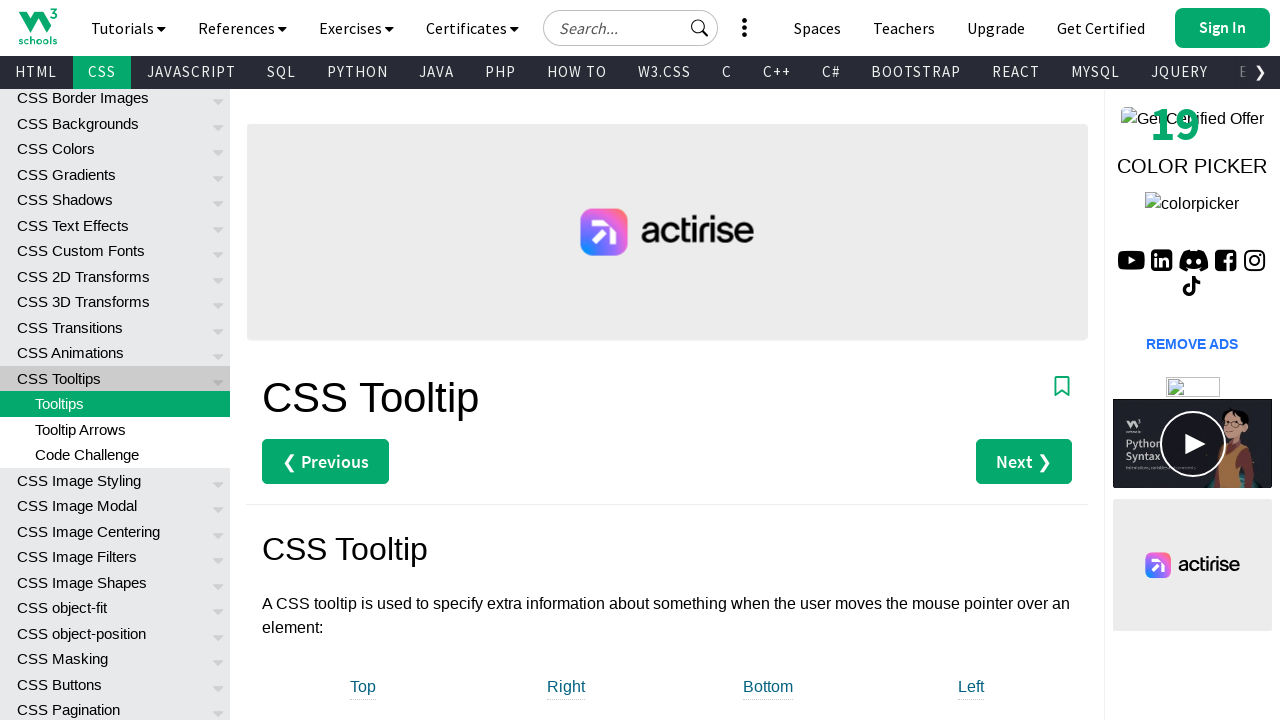

Scrolled down 100 pixels to make tooltip element visible
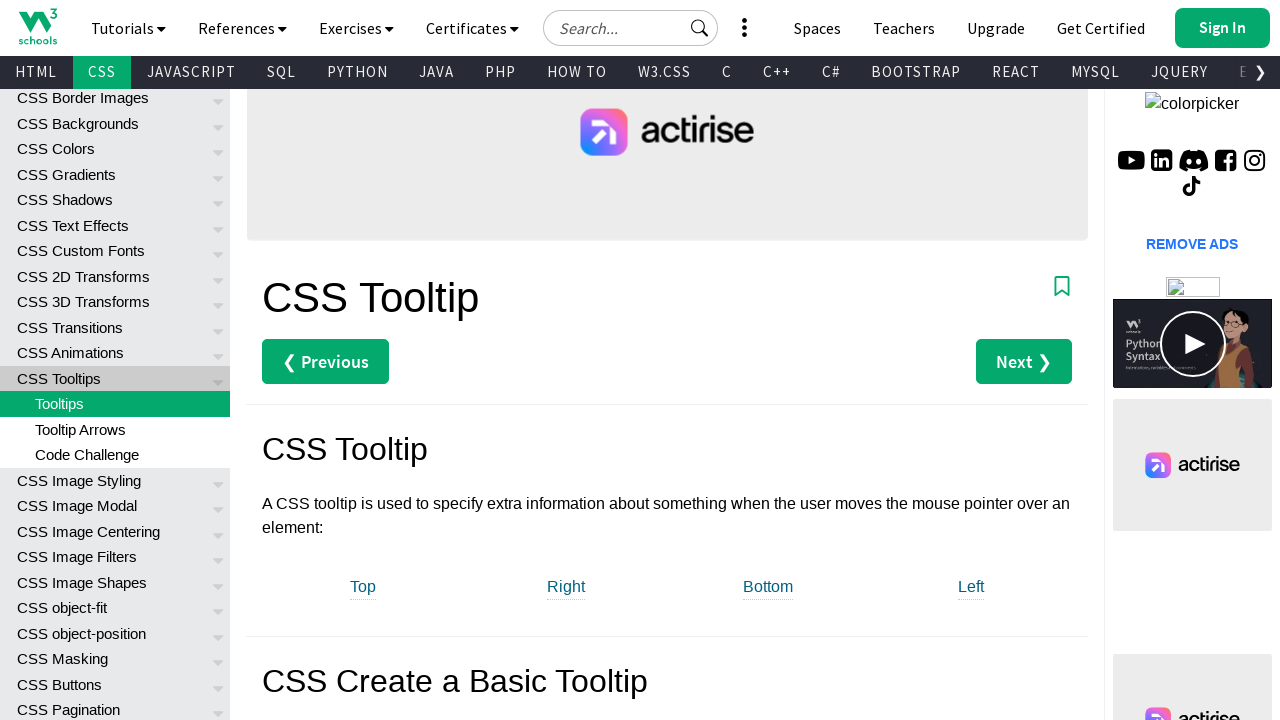

Waited 2 seconds for scroll to complete
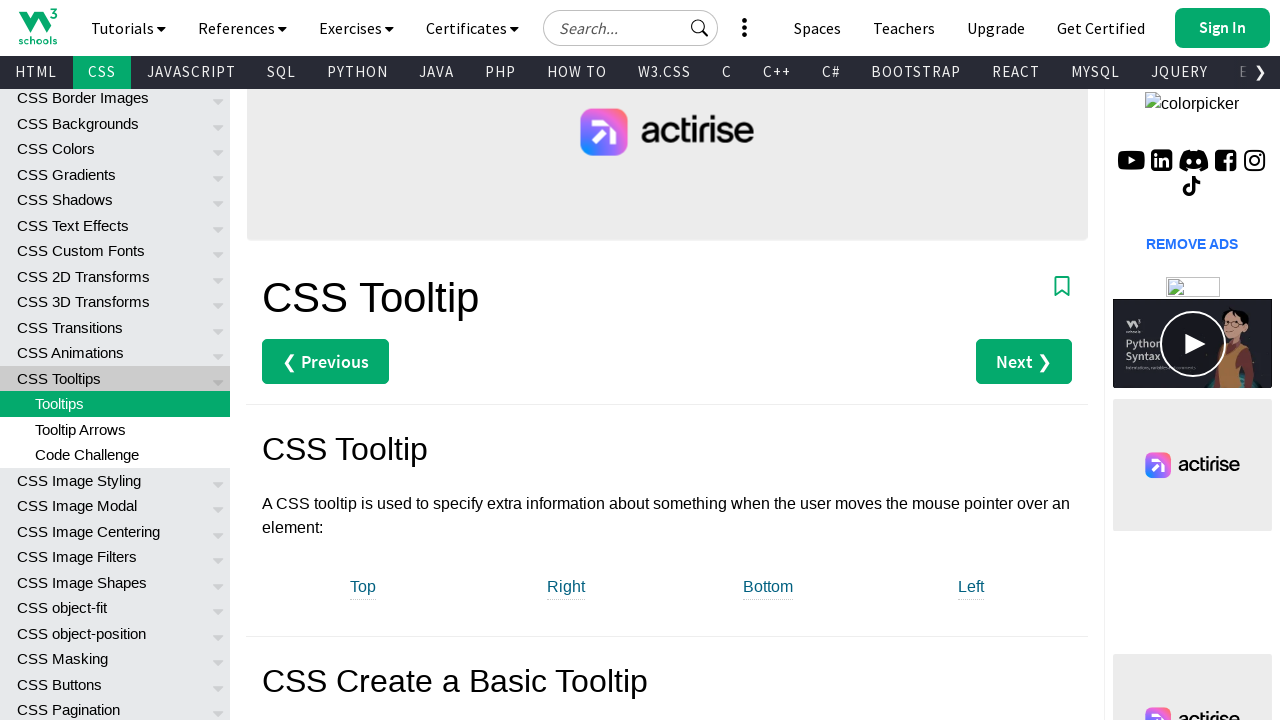

Located tooltip trigger element
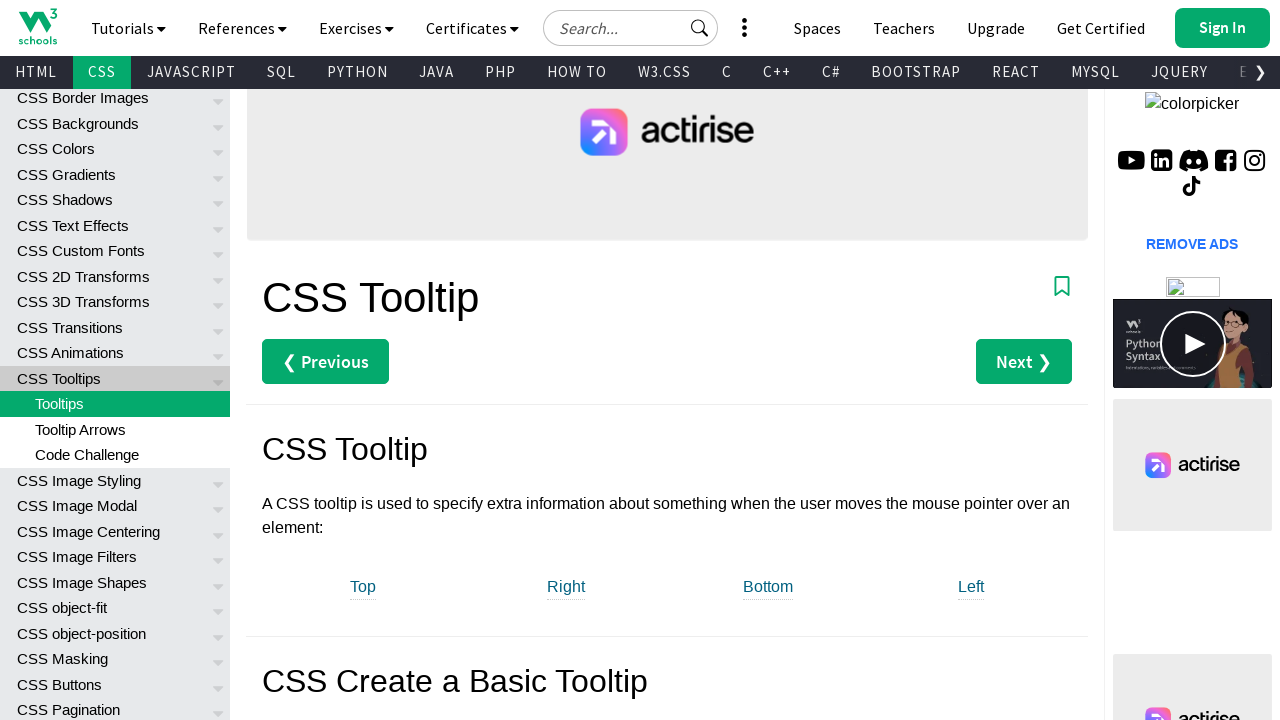

Hovered over tooltip trigger element to display tooltip at (363, 588) on xpath=//div[@class='w3-quarter'][1]/div
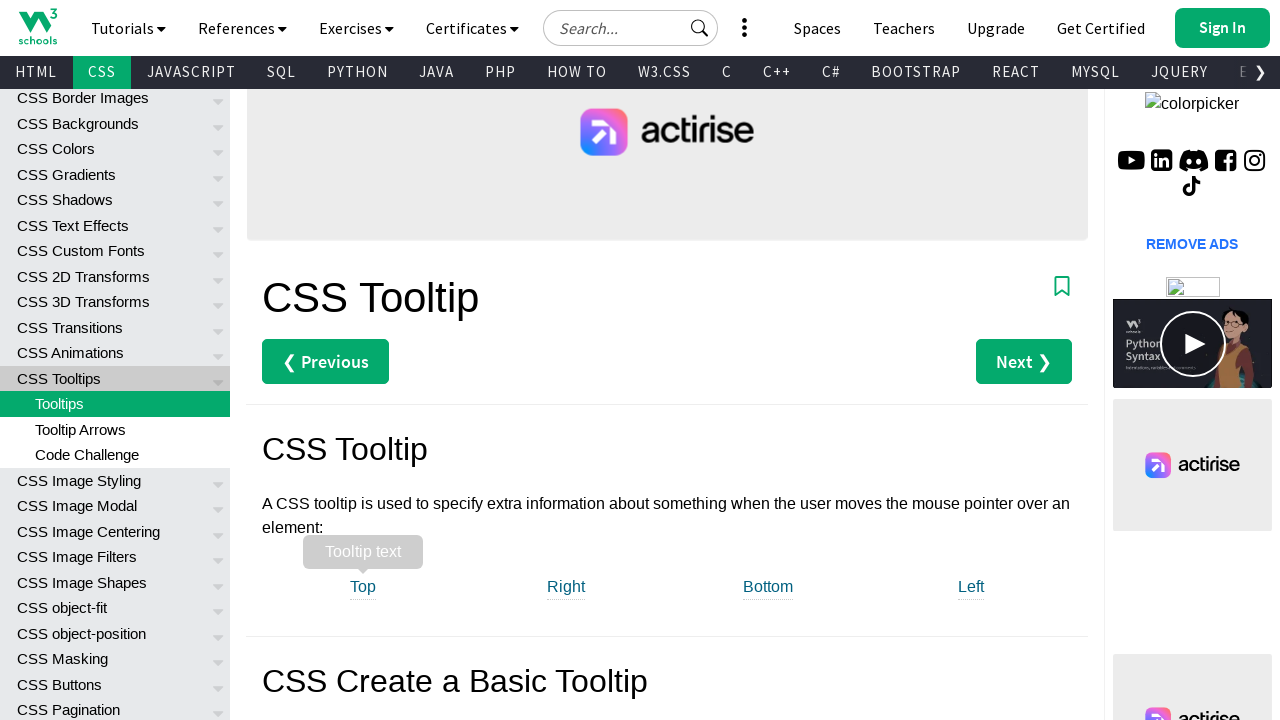

Located tooltip text element
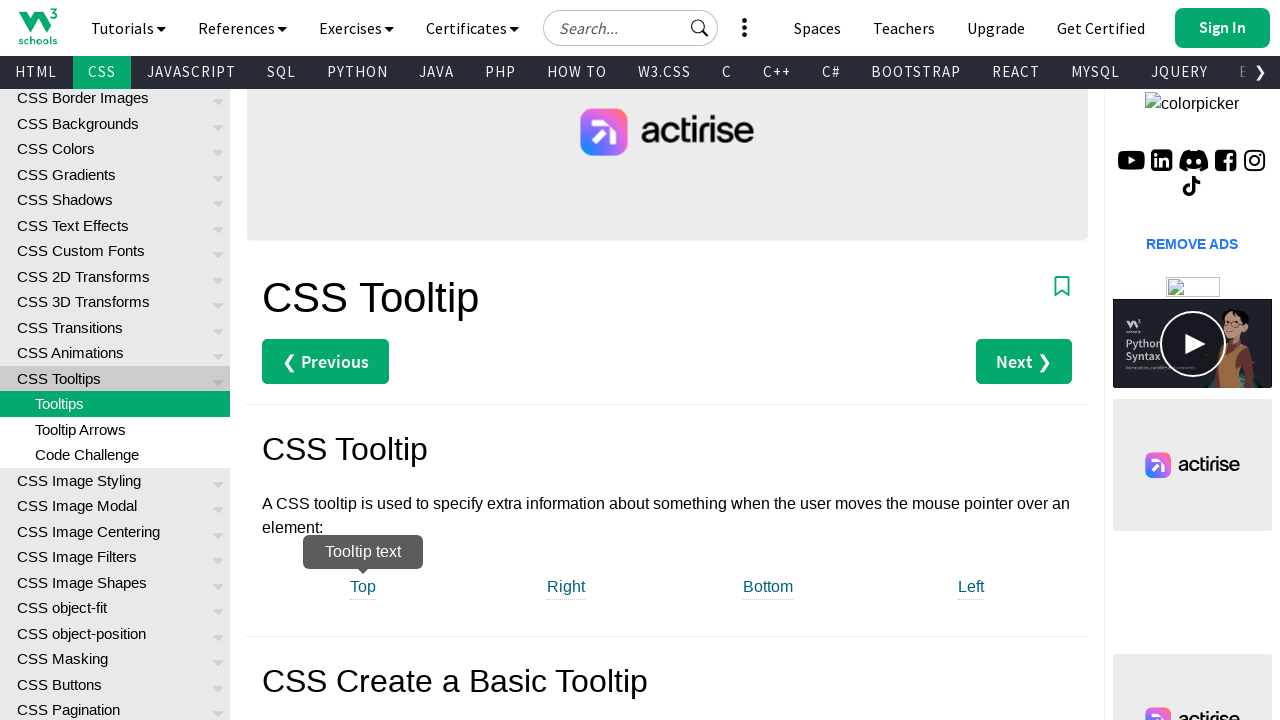

Retrieved tooltip text content: 'Tooltip text'
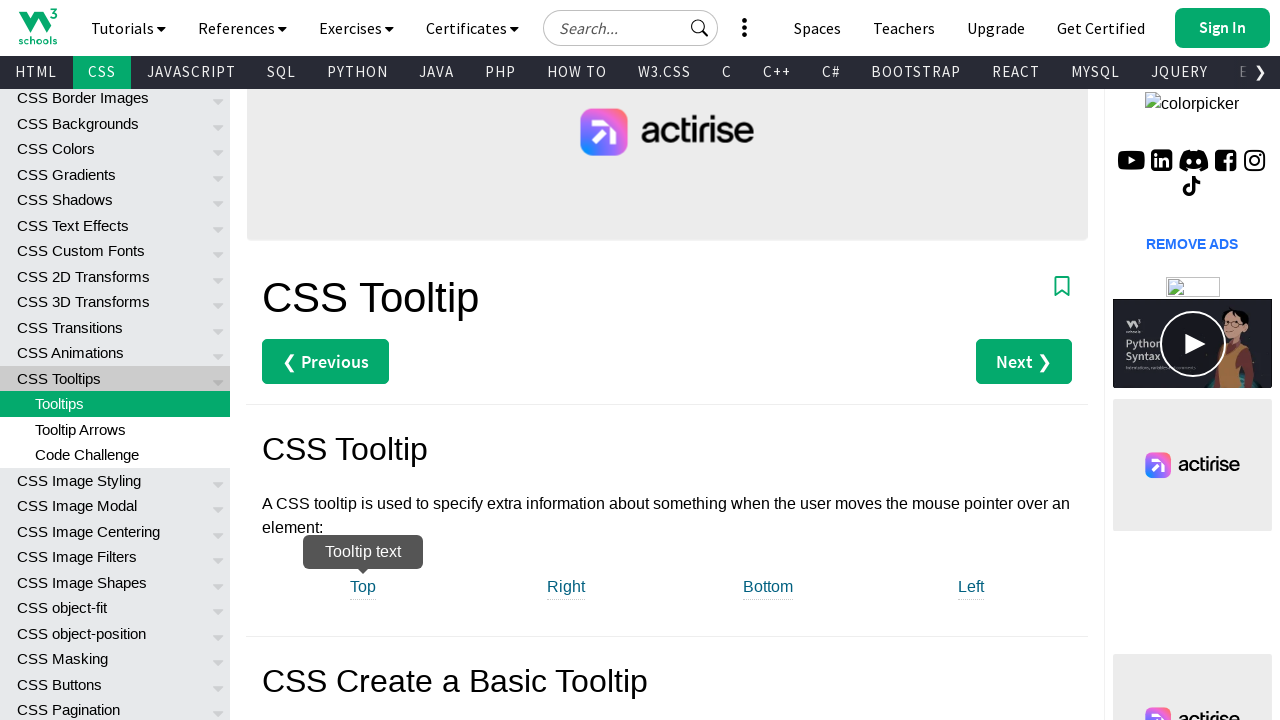

Verified tooltip text matches expected value 'Tooltip text'
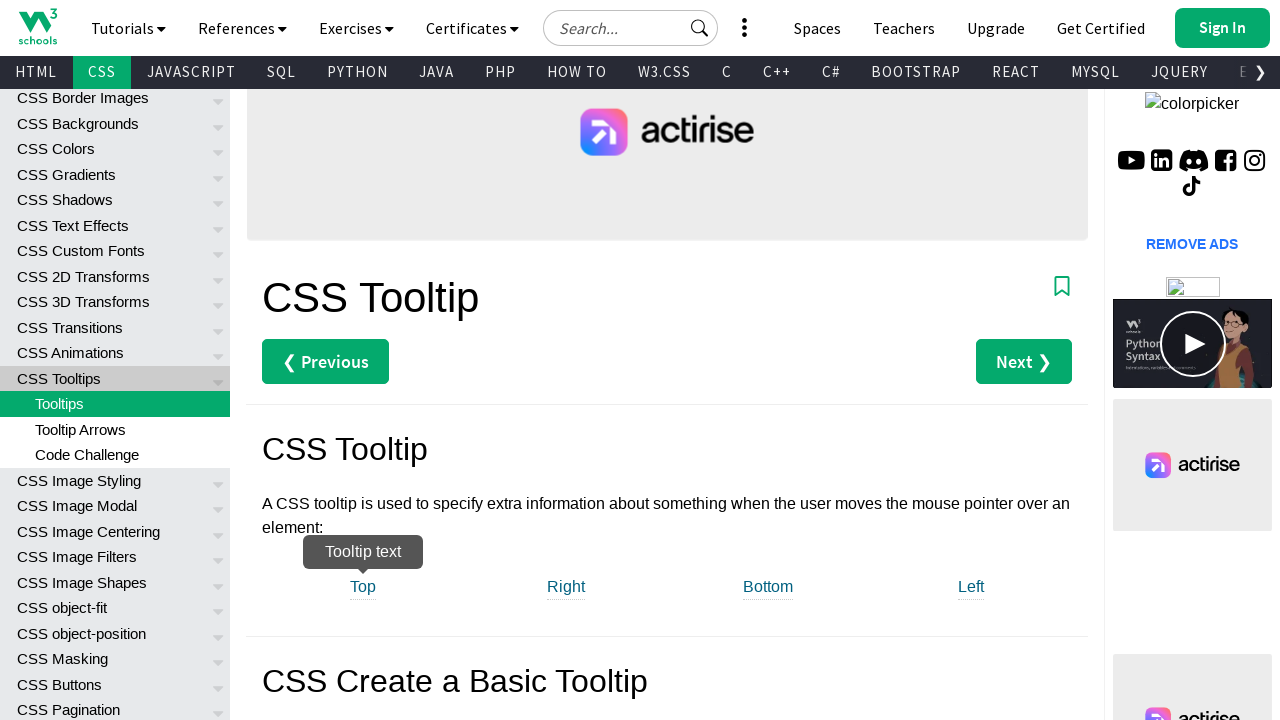

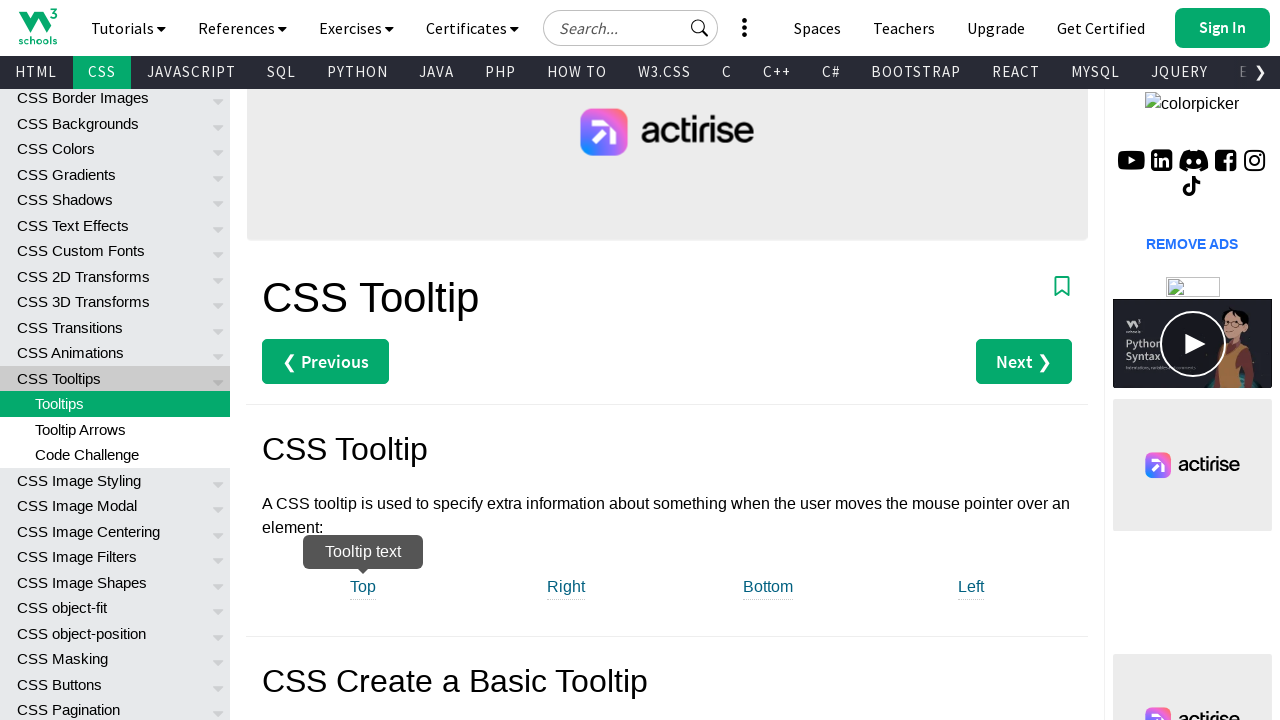